Tests alert popup functionality by entering a name in an input field, clicking the Alert button, verifying the alert contains the name, and accepting the alert

Starting URL: https://rahulshettyacademy.com/AutomationPractice/

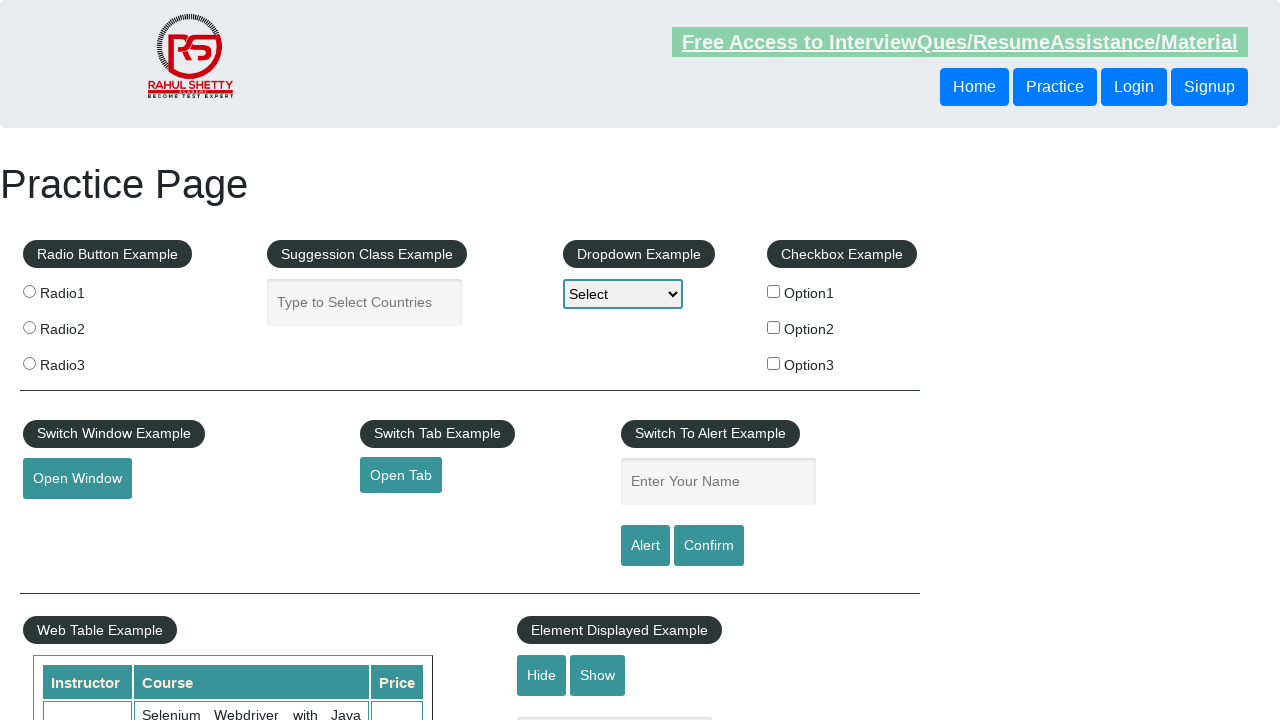

Filled name input field with 'TestUser' on #name
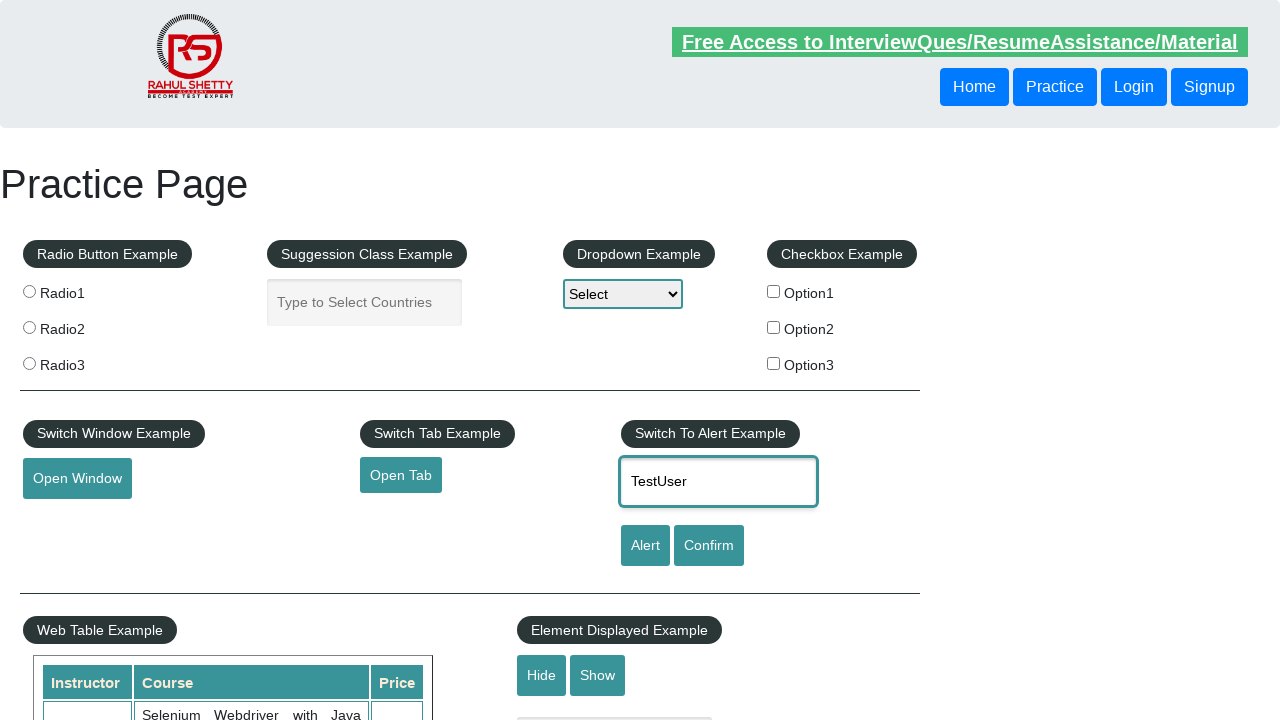

Clicked Alert button at (645, 546) on input[value='Alert']
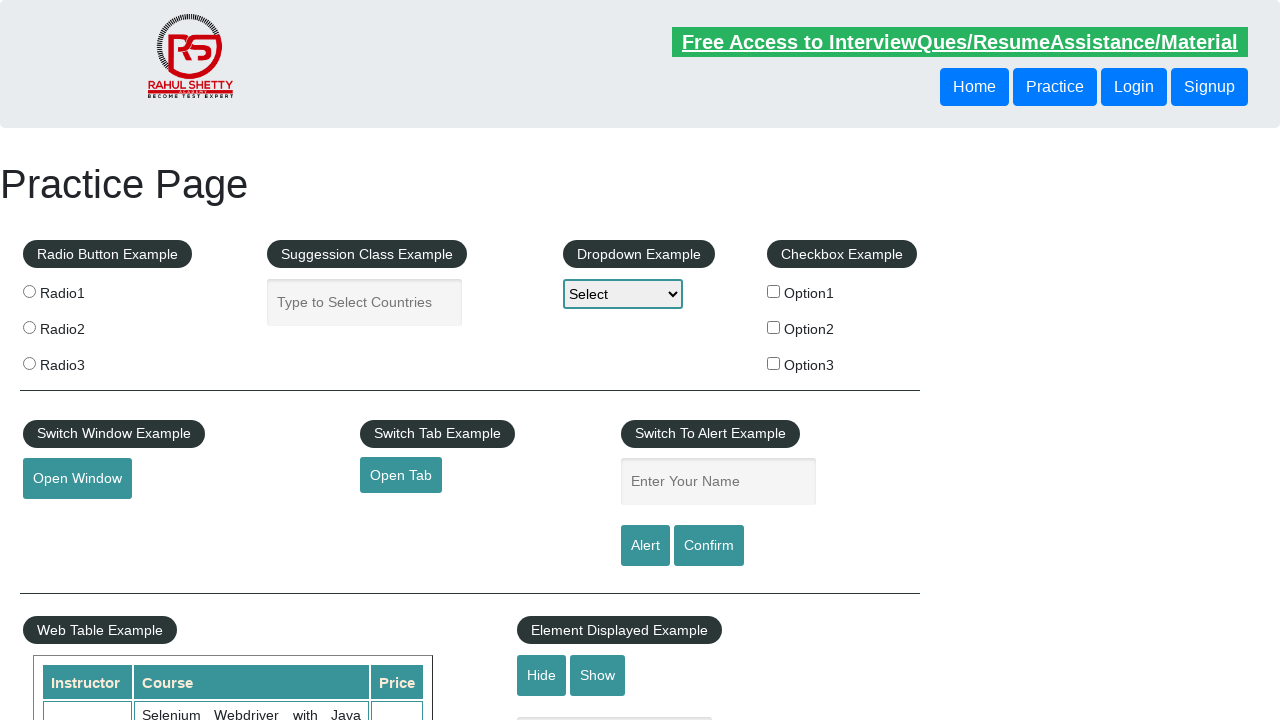

Set up dialog handler to accept alerts
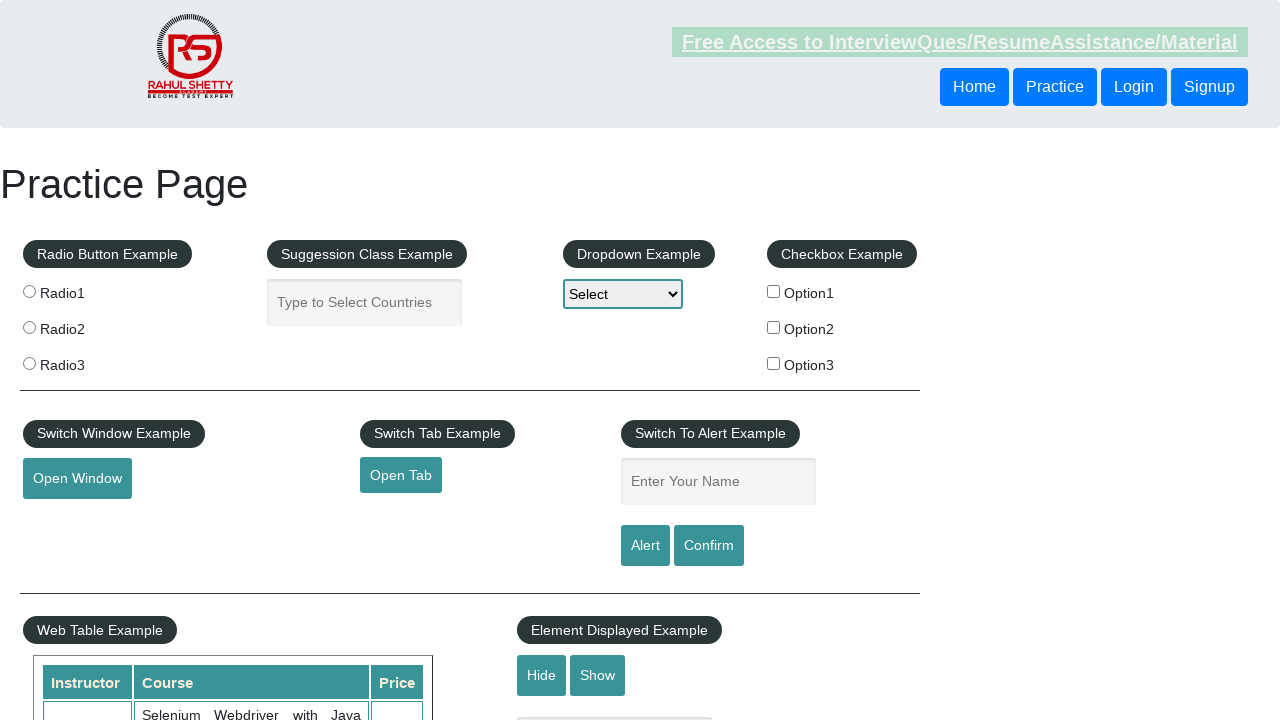

Set up dialog handler to verify name in alert message and accept
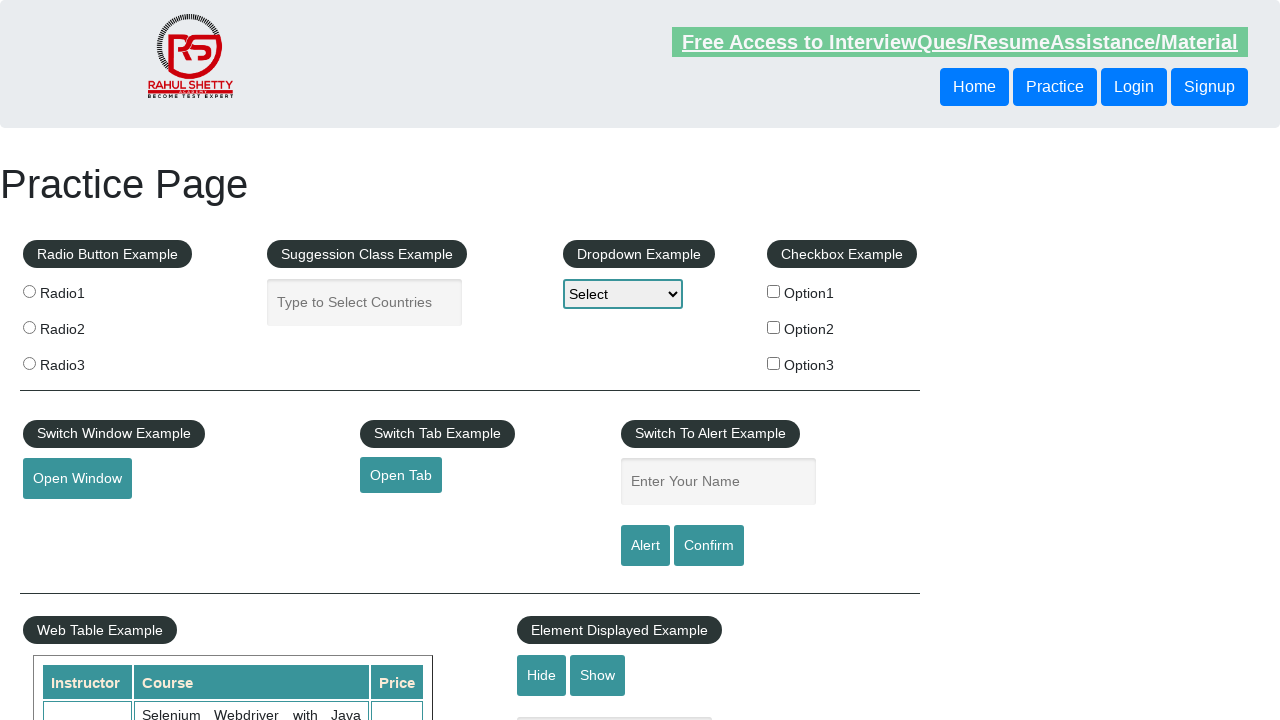

Filled name input field with 'TestUser' again on #name
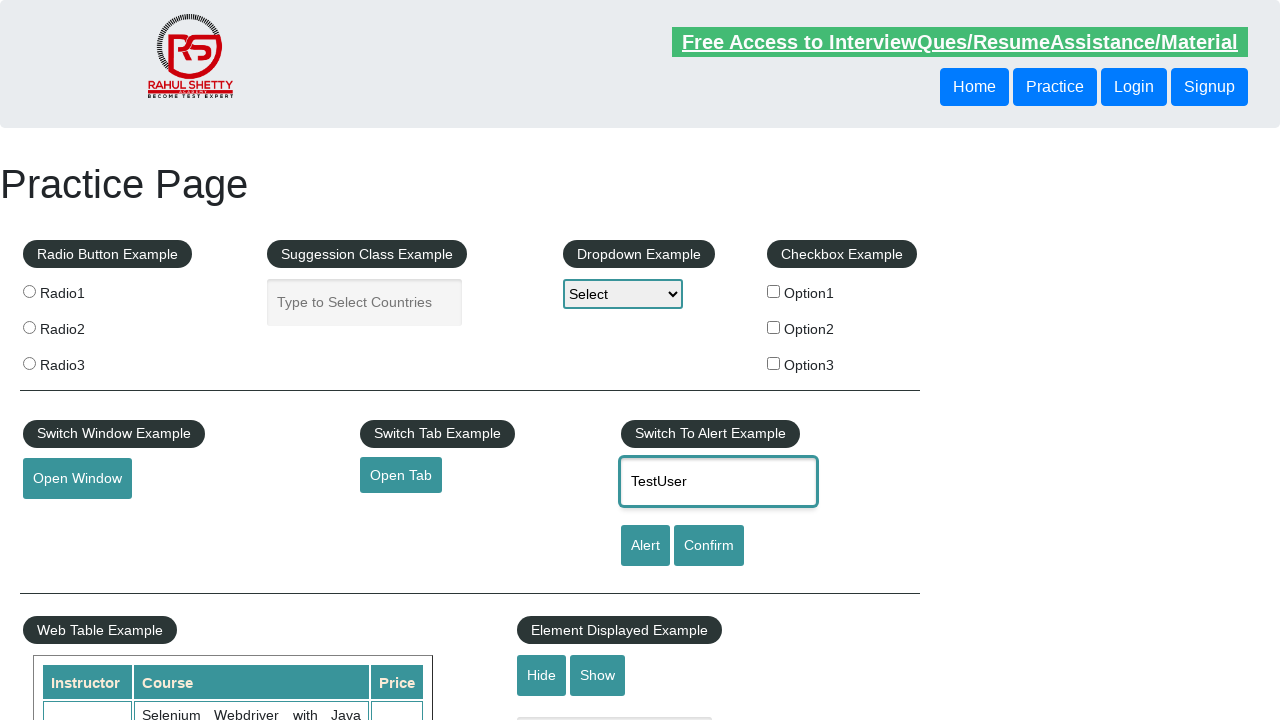

Clicked Alert button again to trigger alert with handler at (645, 546) on input[value='Alert']
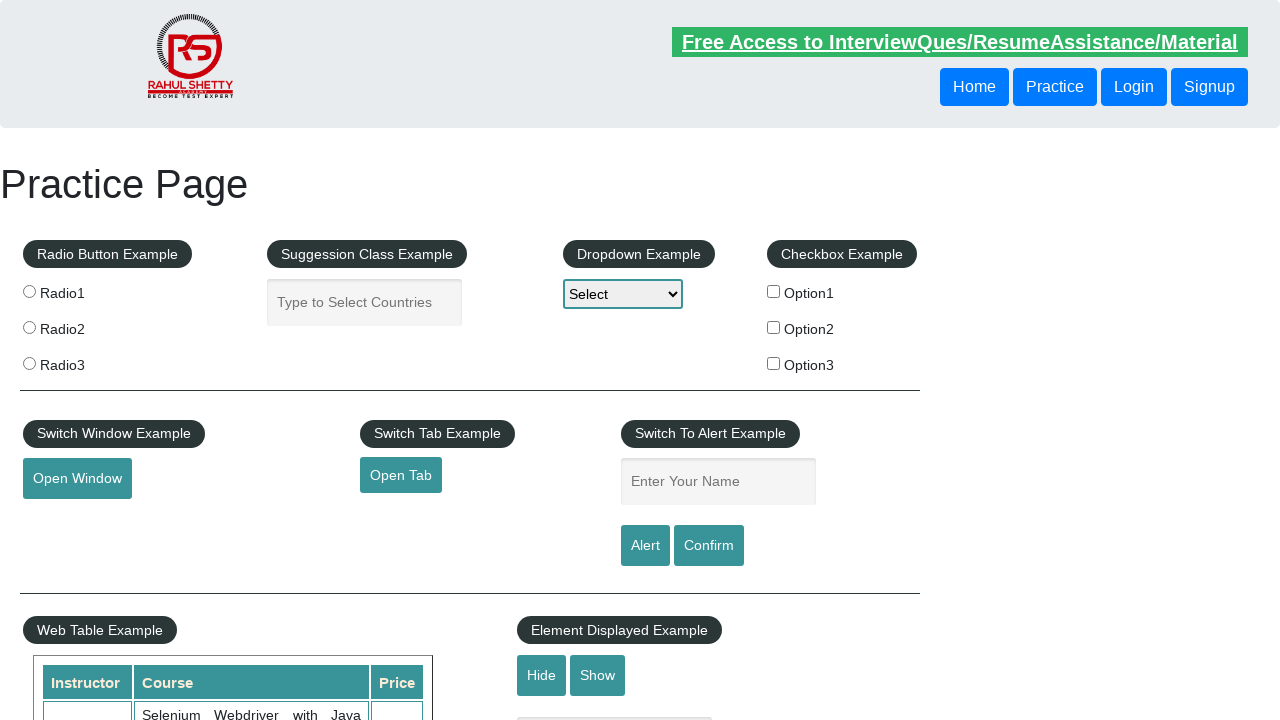

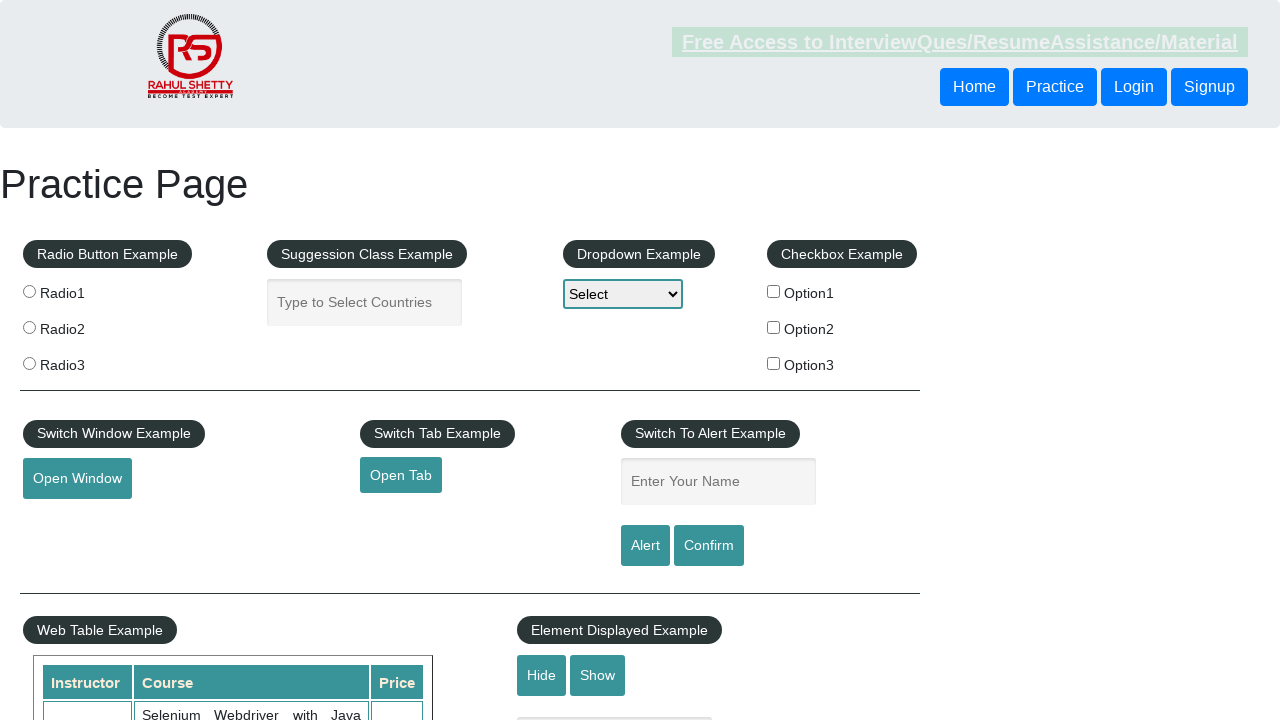